Tests that a todo item is removed when edited to an empty string

Starting URL: https://demo.playwright.dev/todomvc

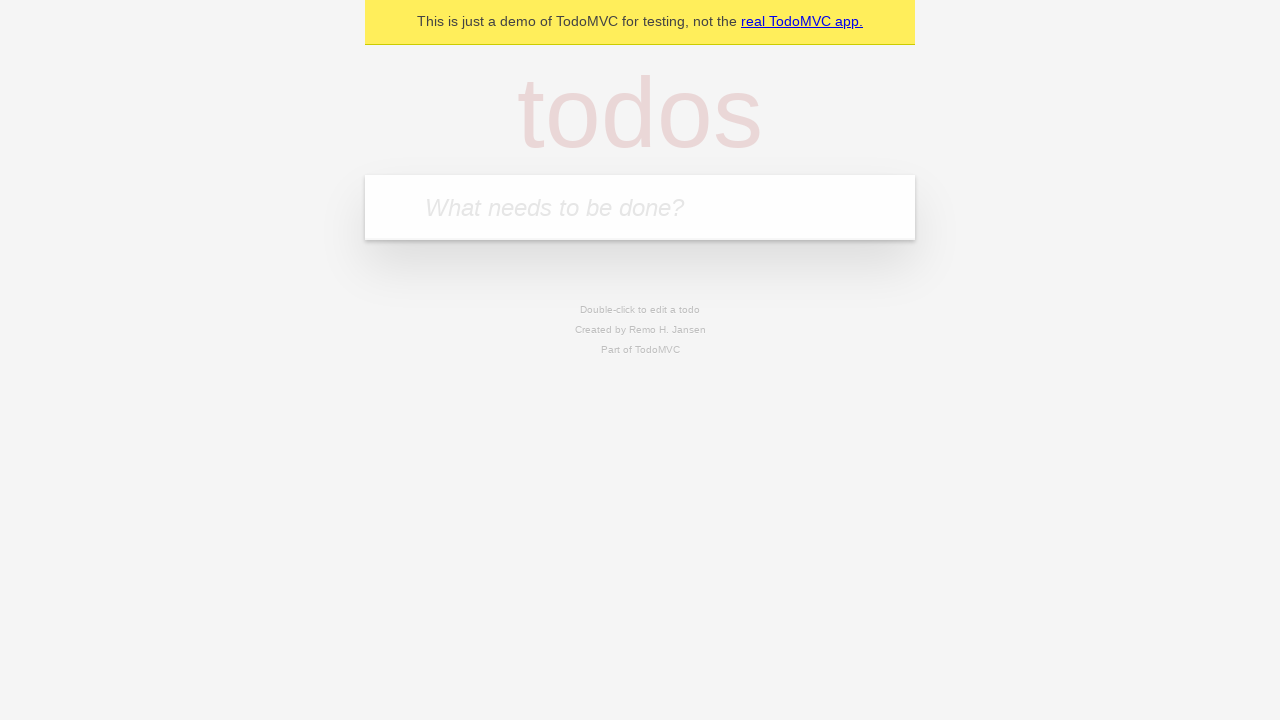

Filled todo input with 'buy some cheese' on internal:attr=[placeholder="What needs to be done?"i]
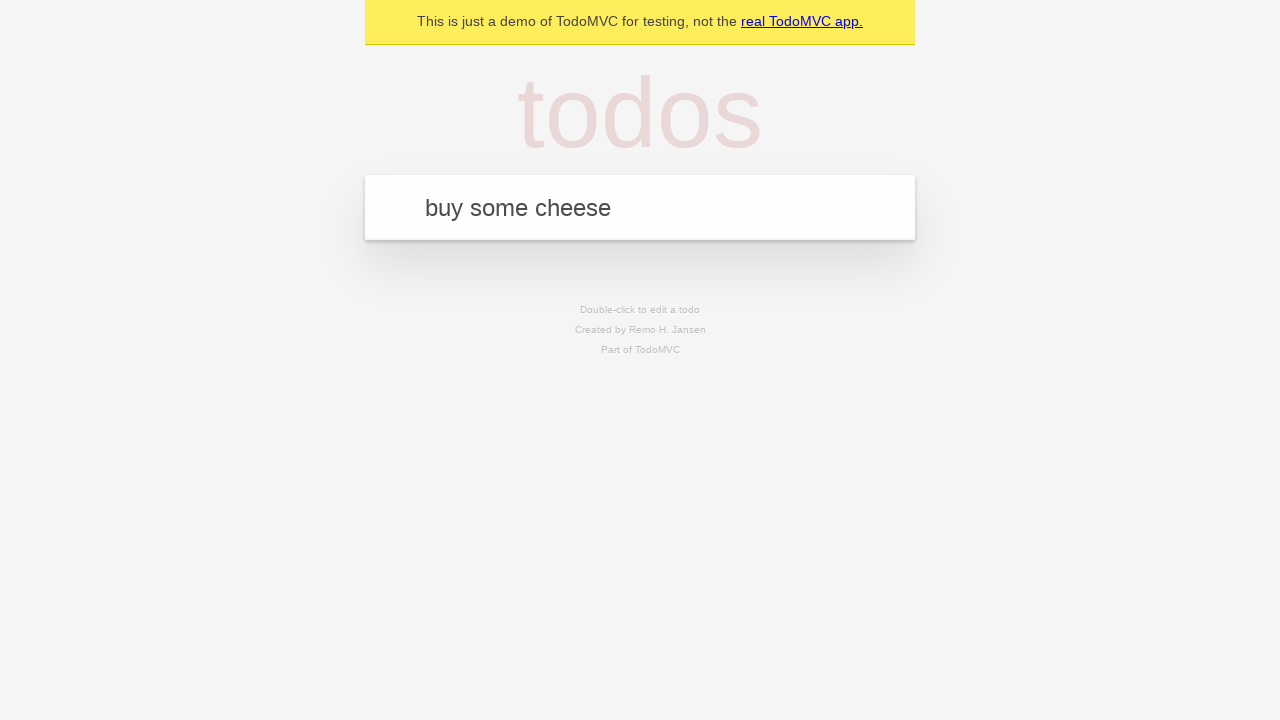

Pressed Enter to add first todo item on internal:attr=[placeholder="What needs to be done?"i]
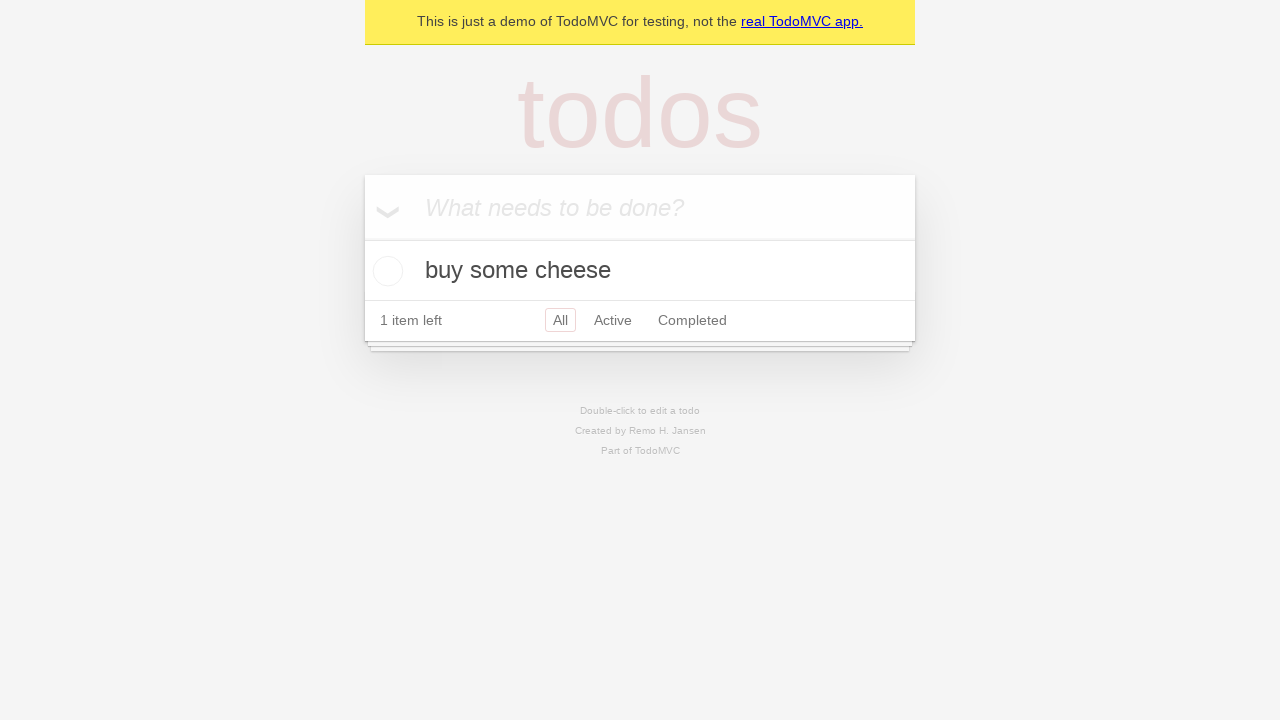

Filled todo input with 'feed the cat' on internal:attr=[placeholder="What needs to be done?"i]
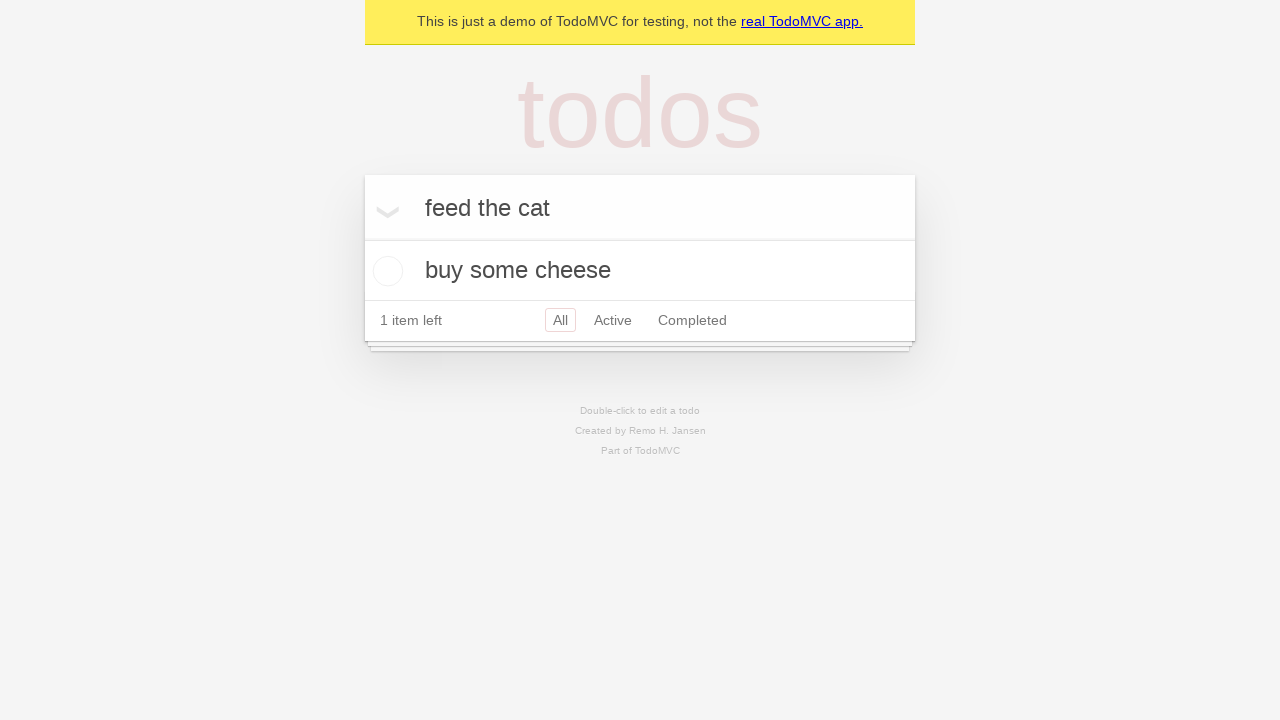

Pressed Enter to add second todo item on internal:attr=[placeholder="What needs to be done?"i]
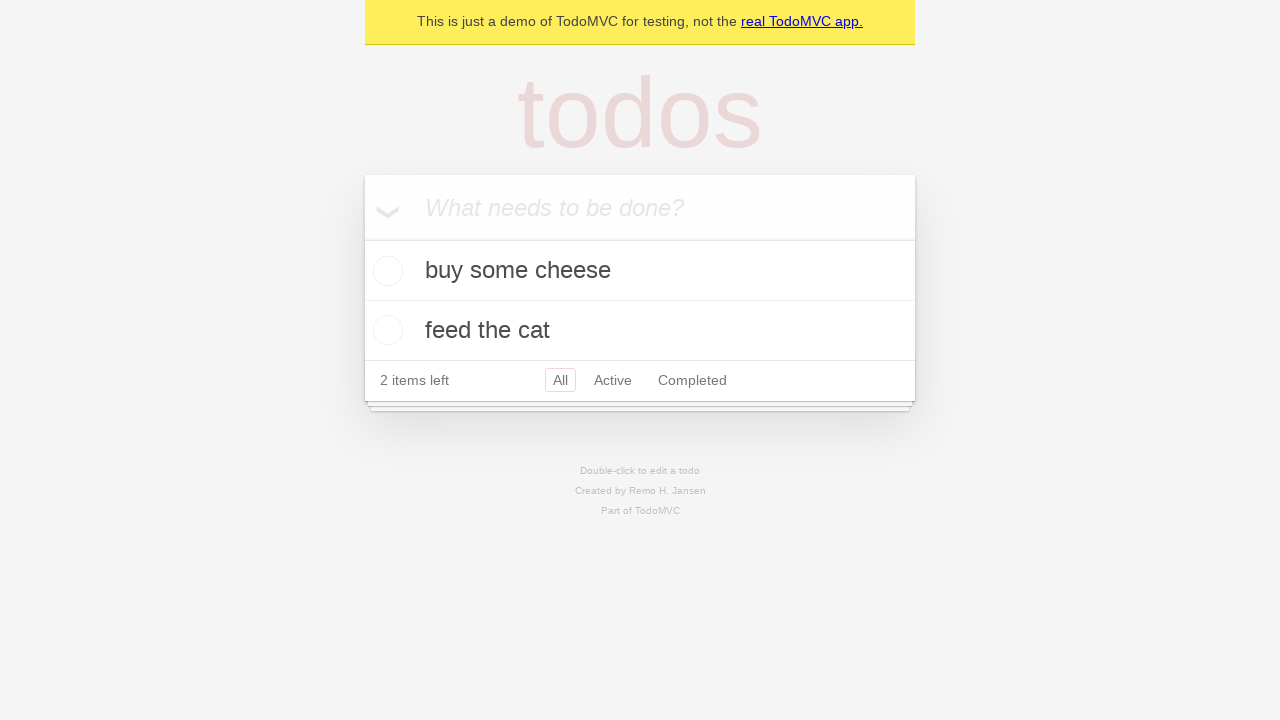

Filled todo input with 'book a doctors appointment' on internal:attr=[placeholder="What needs to be done?"i]
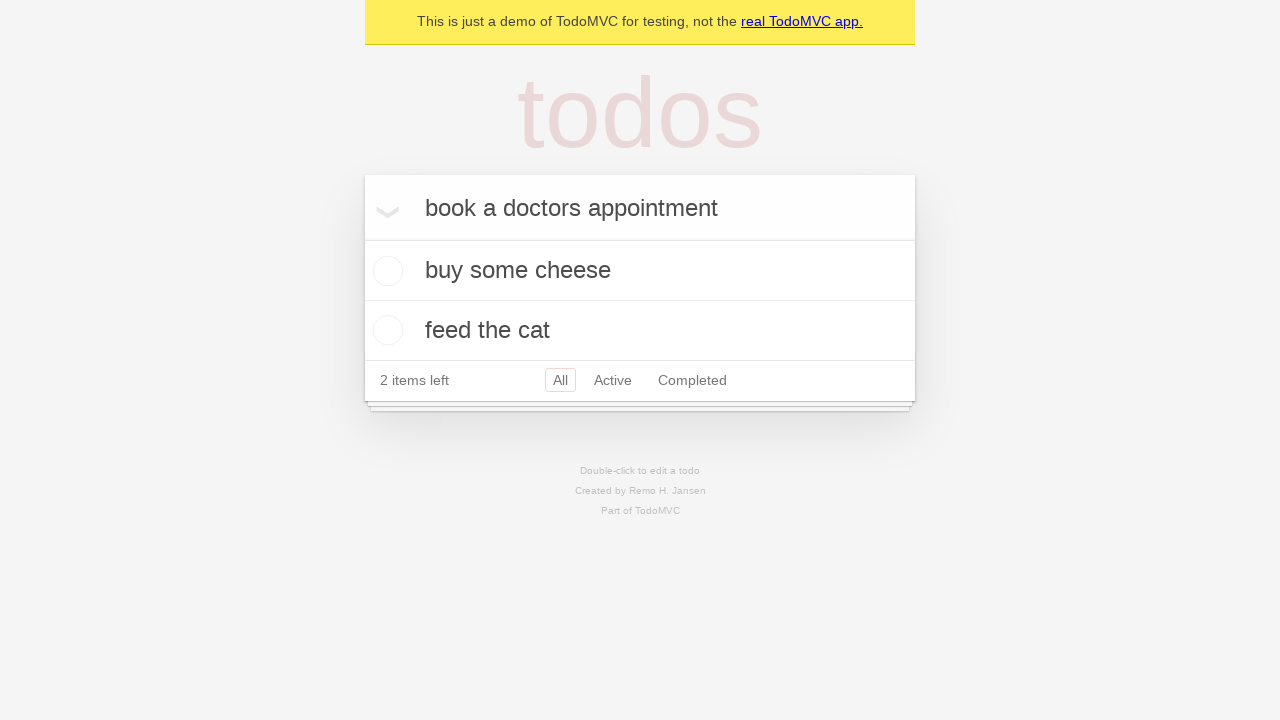

Pressed Enter to add third todo item on internal:attr=[placeholder="What needs to be done?"i]
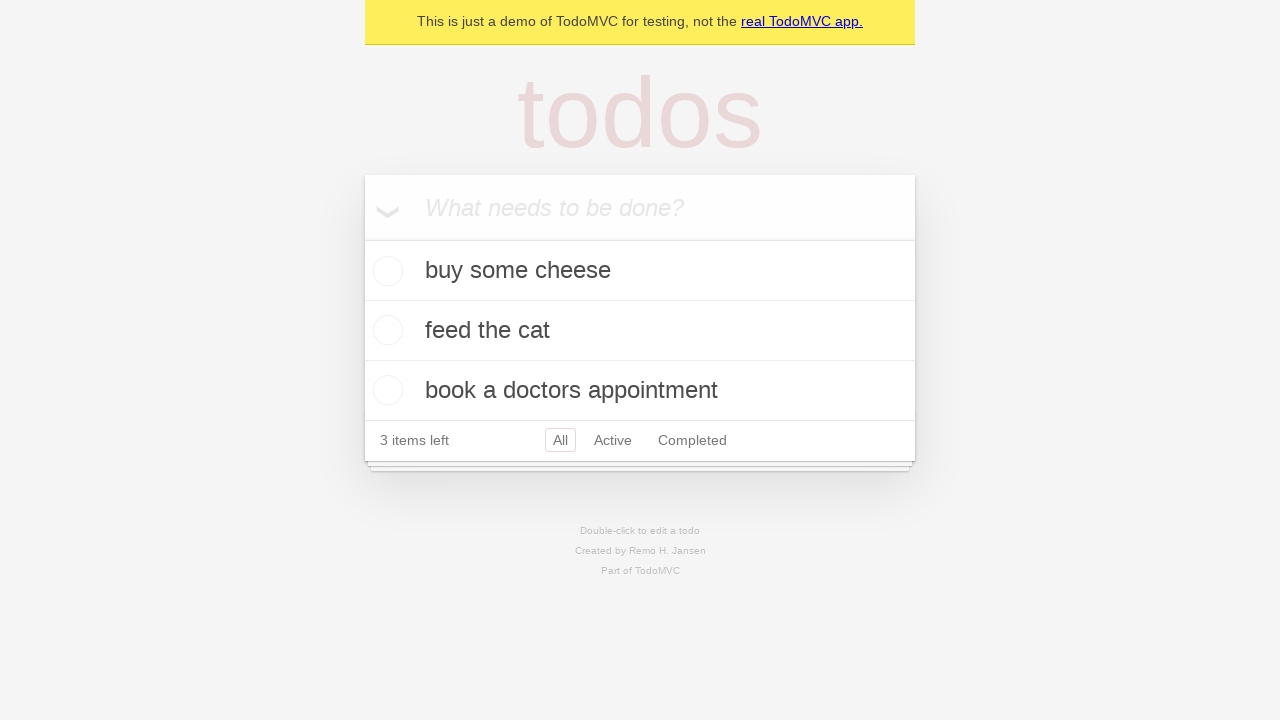

Double-clicked second todo item to enter edit mode at (640, 331) on internal:testid=[data-testid="todo-item"s] >> nth=1
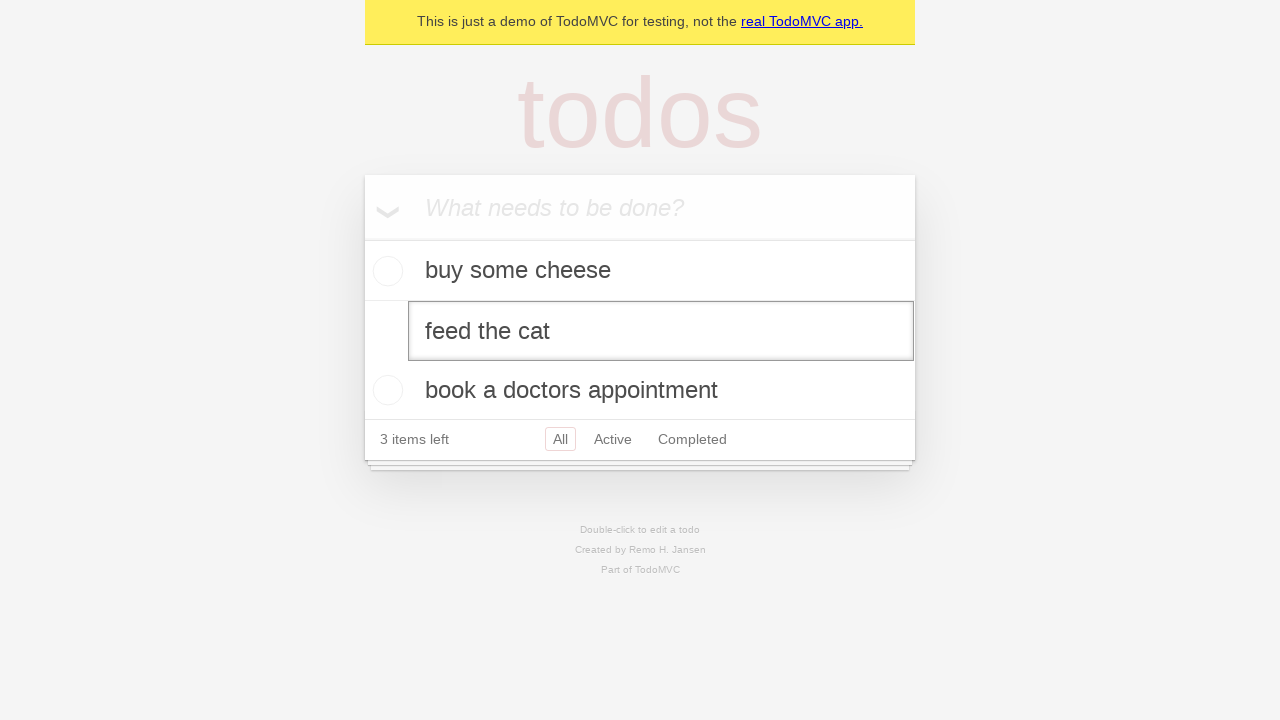

Cleared the text field for the second todo item on internal:testid=[data-testid="todo-item"s] >> nth=1 >> internal:role=textbox[nam
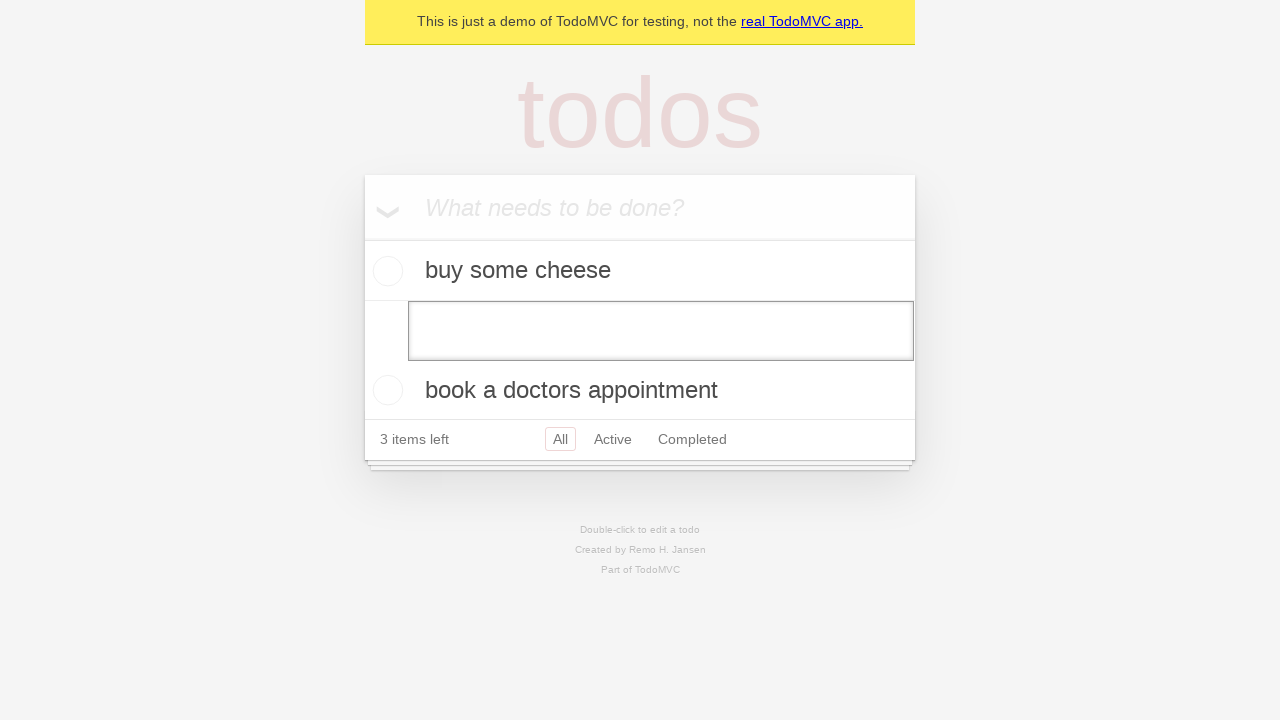

Pressed Enter to submit empty text, removing the todo item on internal:testid=[data-testid="todo-item"s] >> nth=1 >> internal:role=textbox[nam
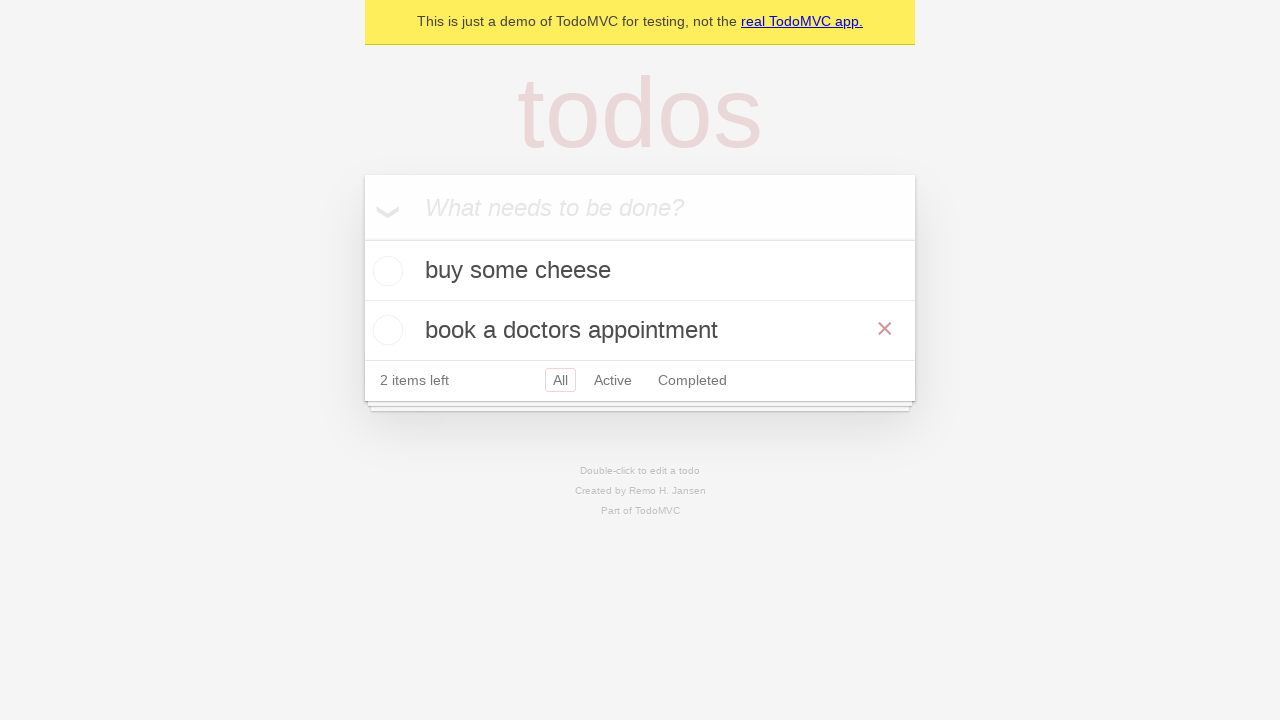

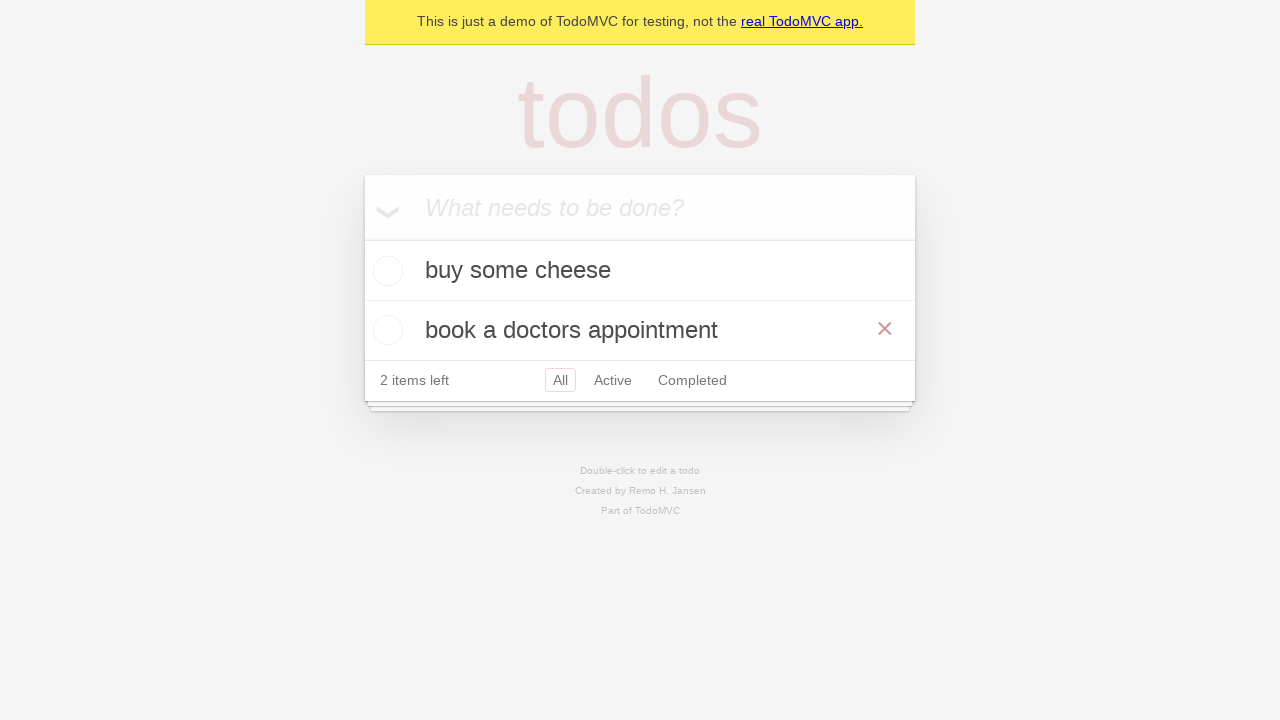